Navigates to Flipkart homepage and verifies the page loads by checking the title and URL

Starting URL: https://www.flipkart.com

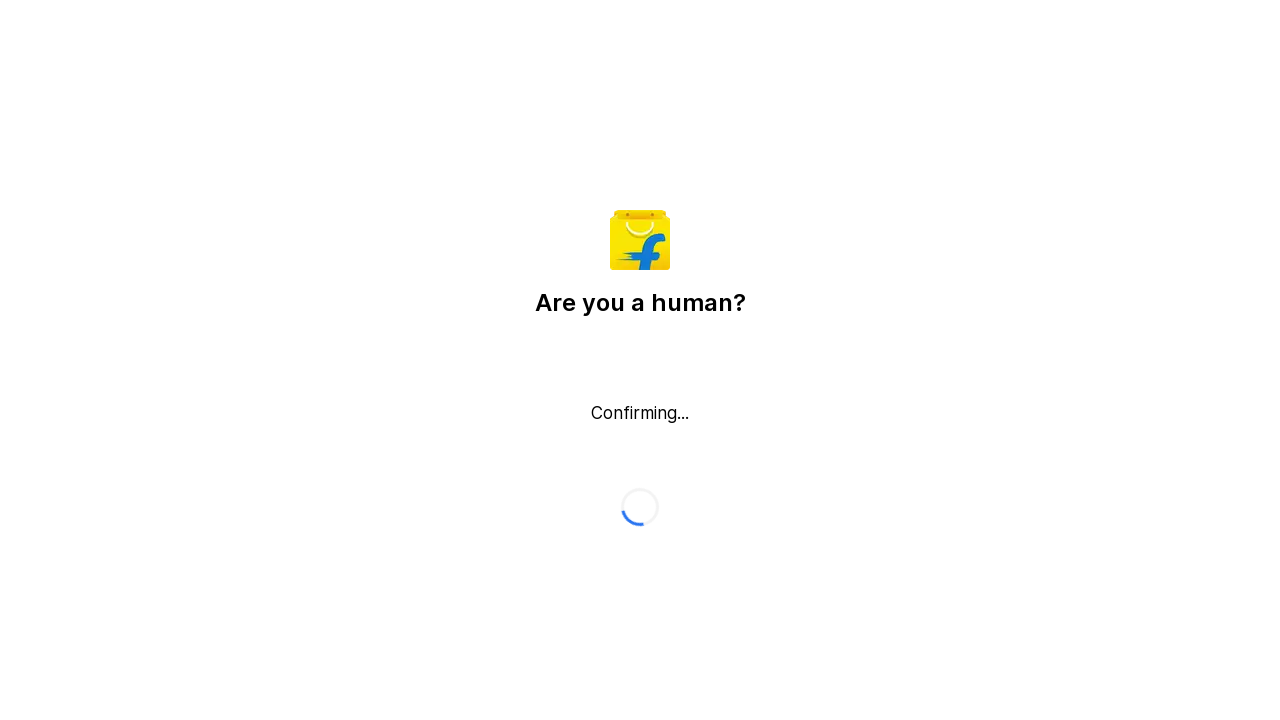

Waited for page to load completely (networkidle state)
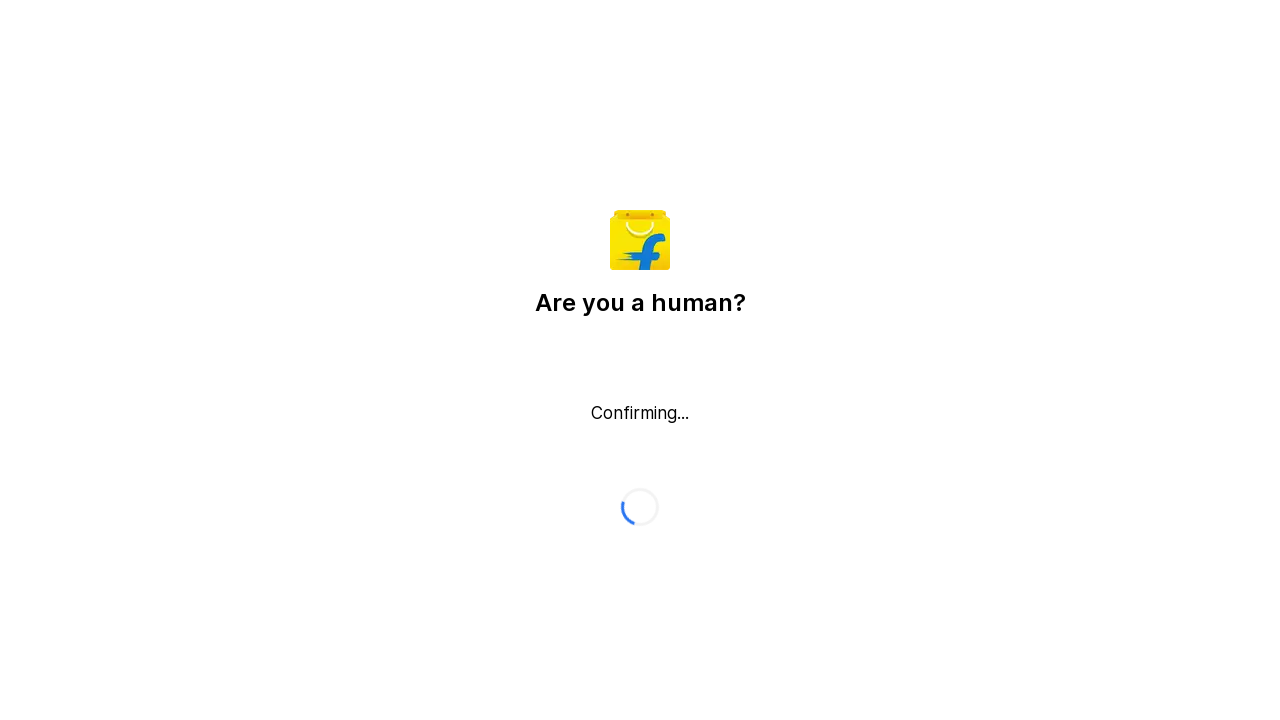

Retrieved page title: Flipkart reCAPTCHA
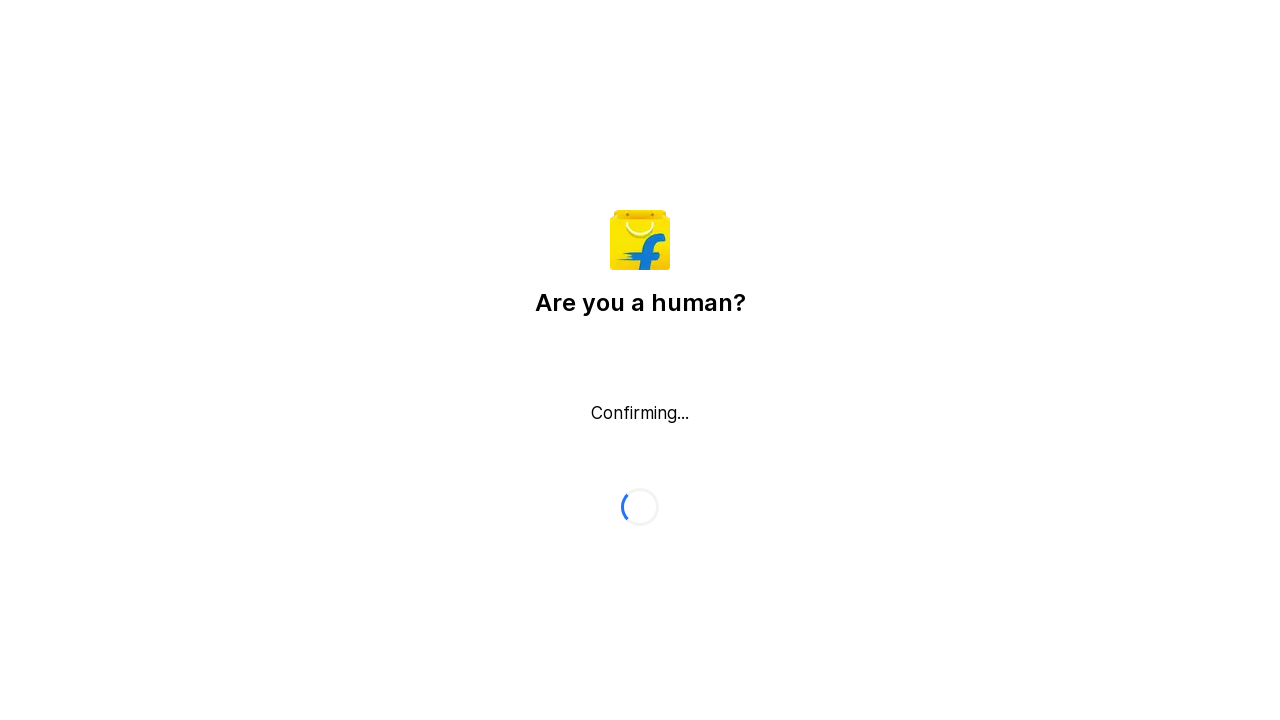

Retrieved current URL: https://www.flipkart.com/
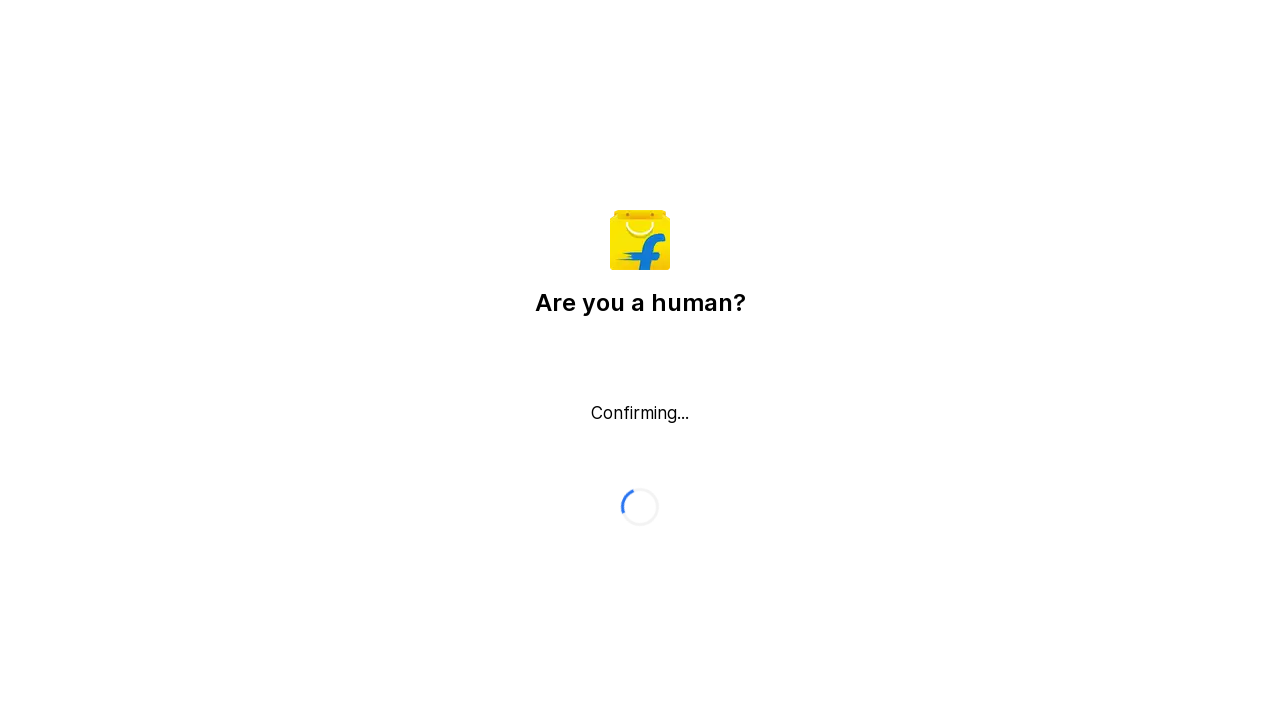

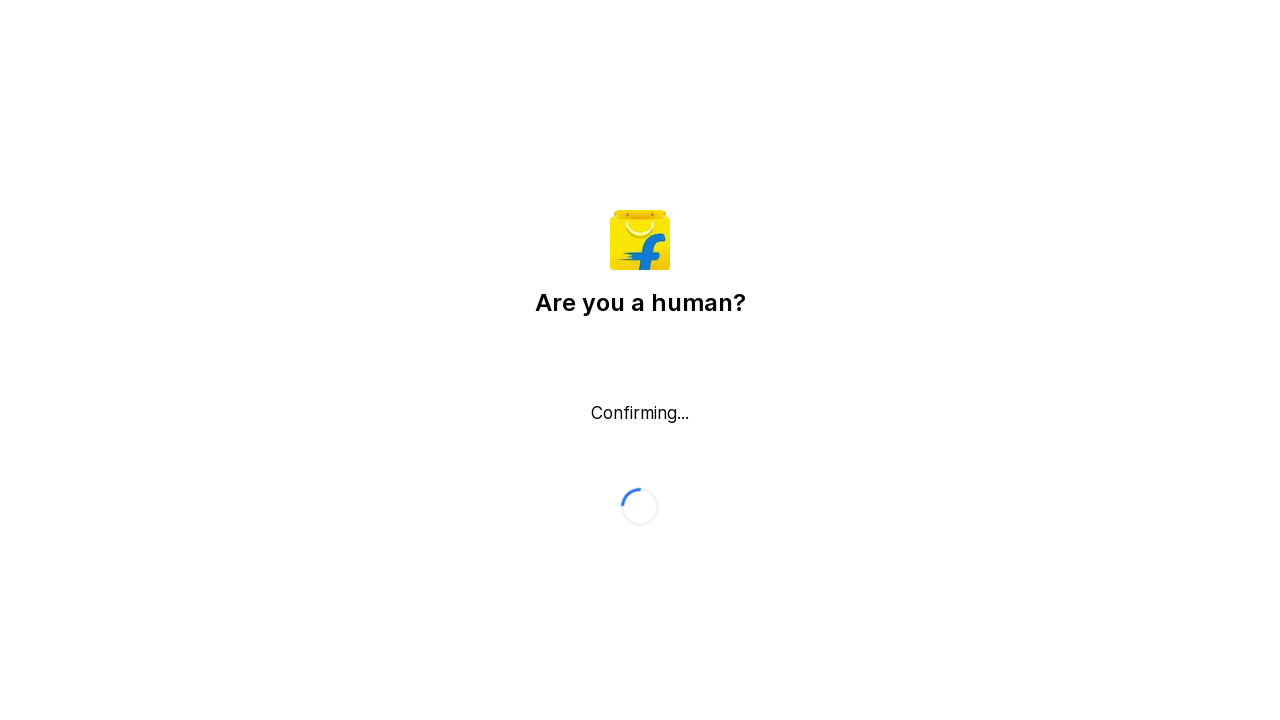